Tests single select dropdown functionality by selecting a language option and verifying the submitted value displays correctly

Starting URL: https://www.qa-practice.com/elements/select/single_select

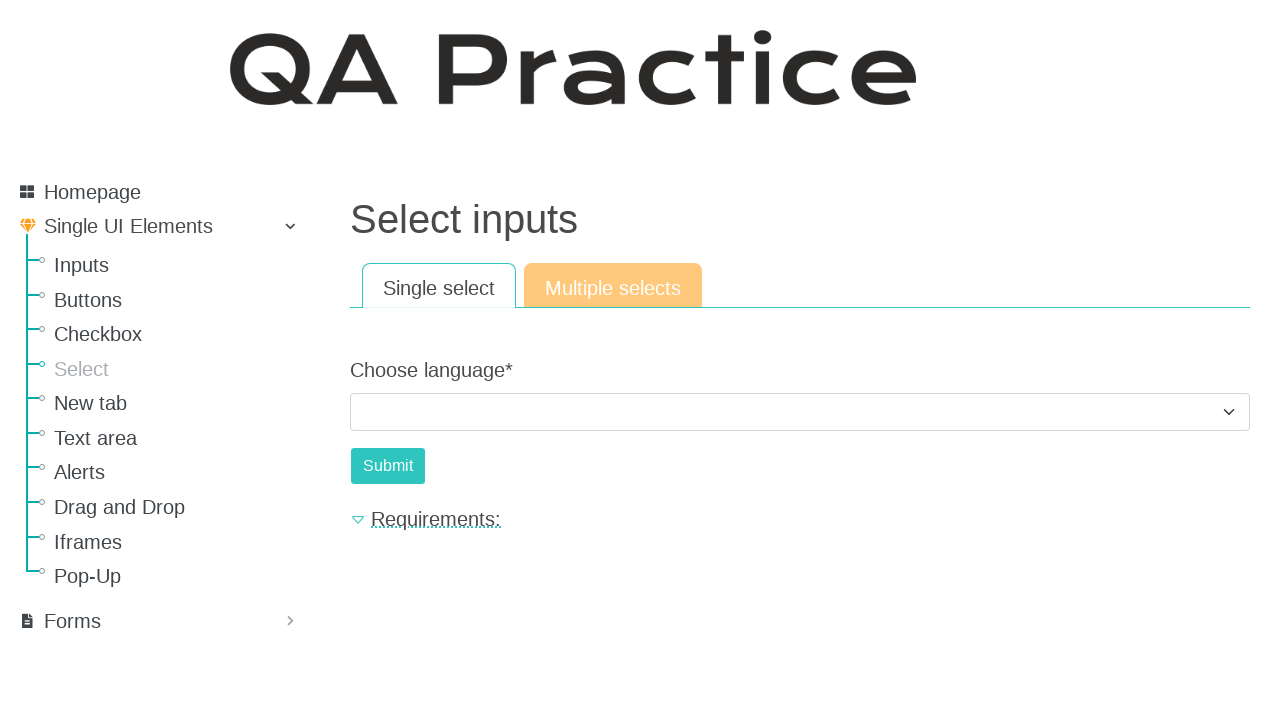

Clicked on the language dropdown to open it at (800, 412) on #id_choose_language
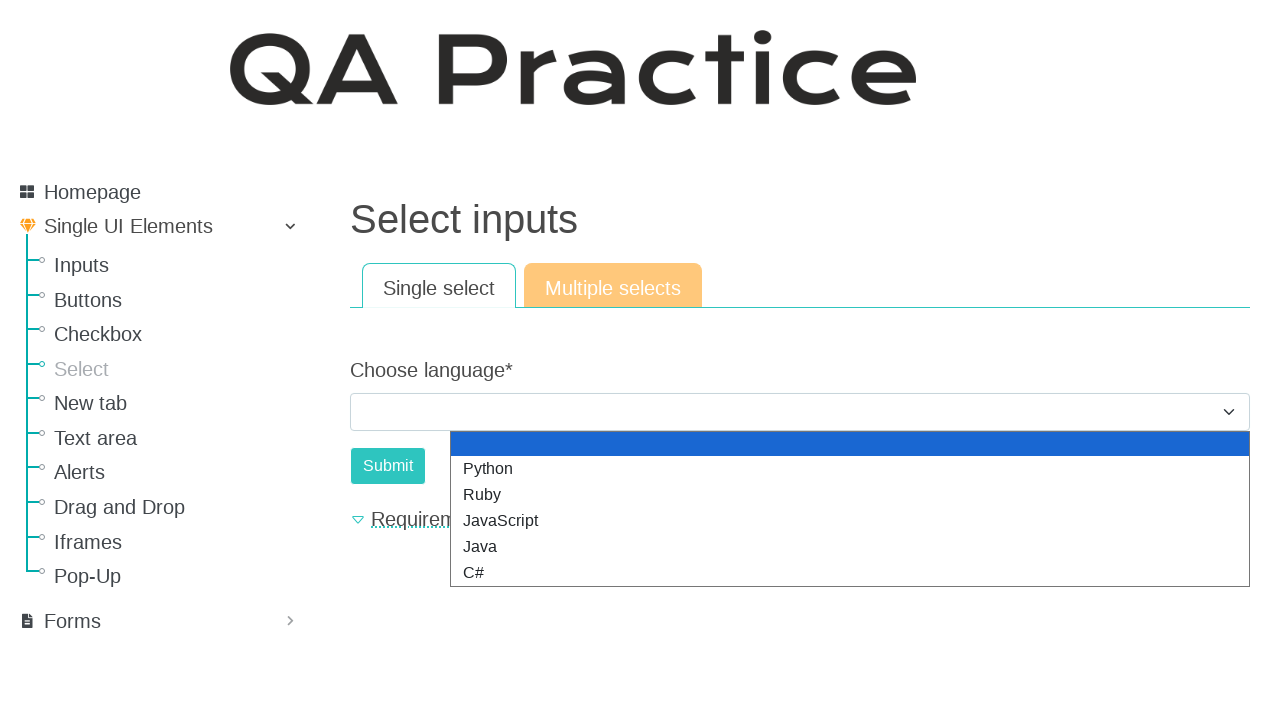

Selected 'Python' option from the dropdown on #id_choose_language
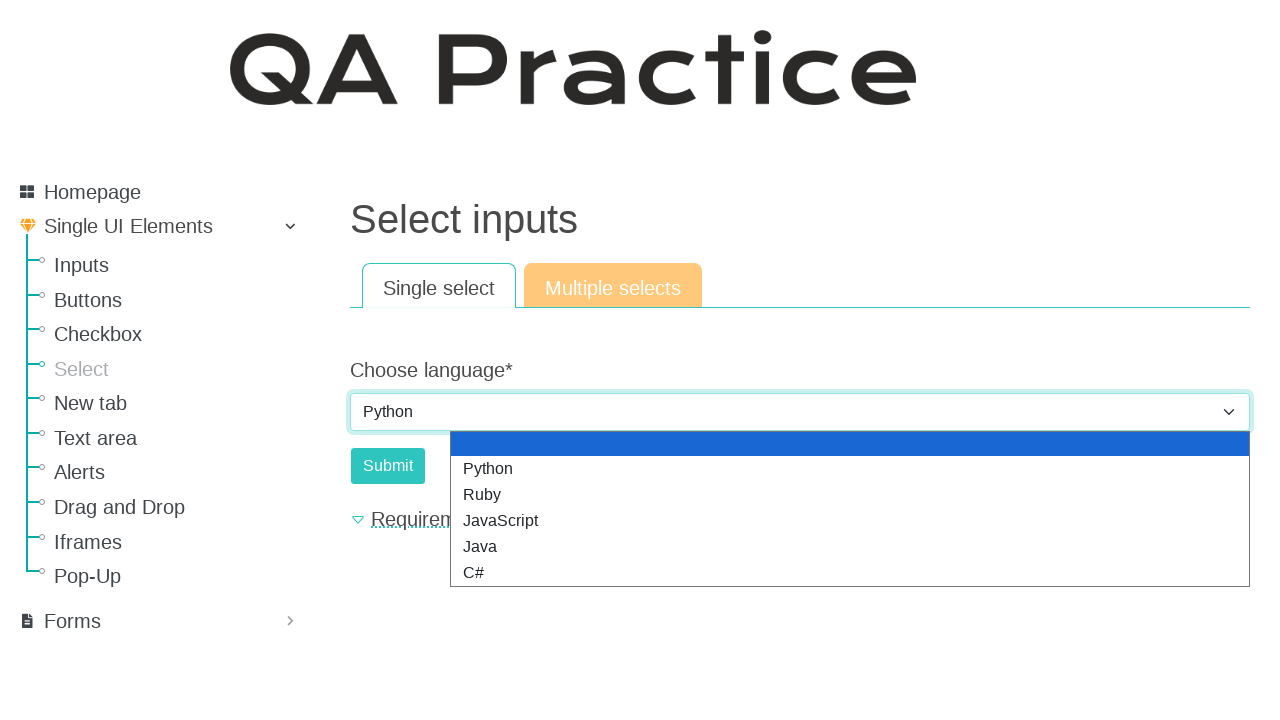

Clicked the submit button to submit the form at (388, 466) on #submit-id-submit
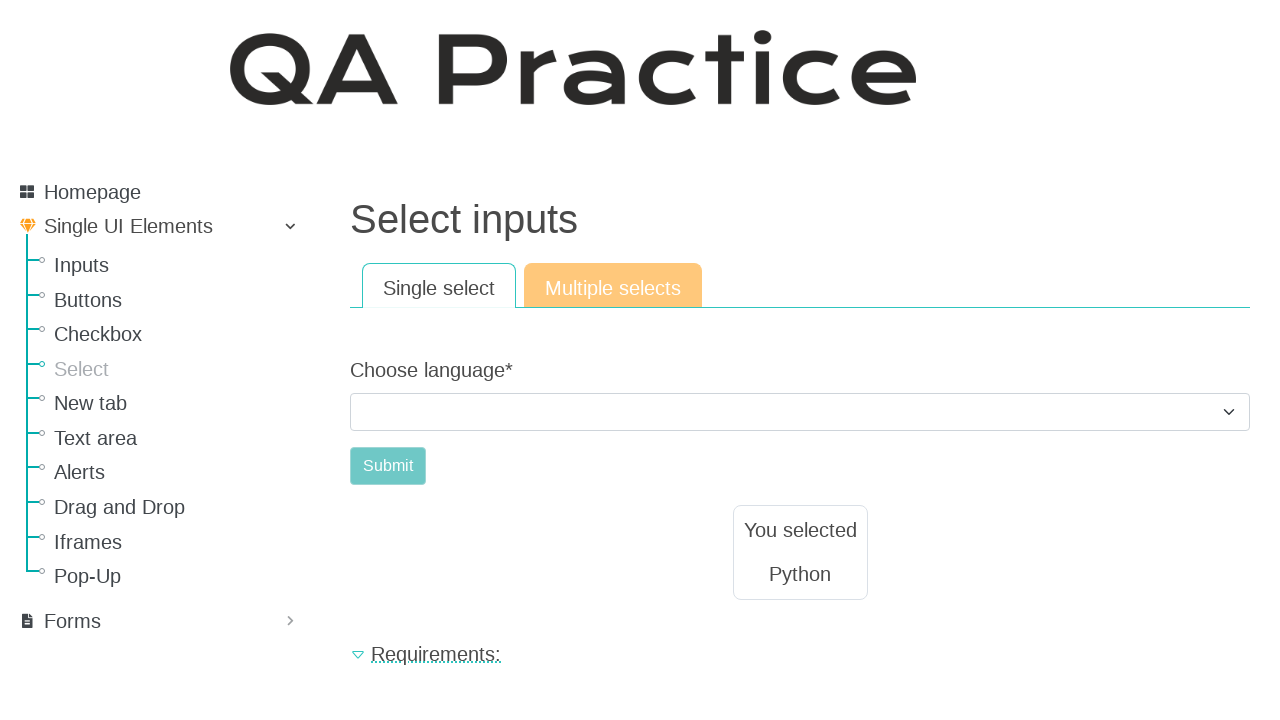

Waited for result text to be visible and confirmed submission
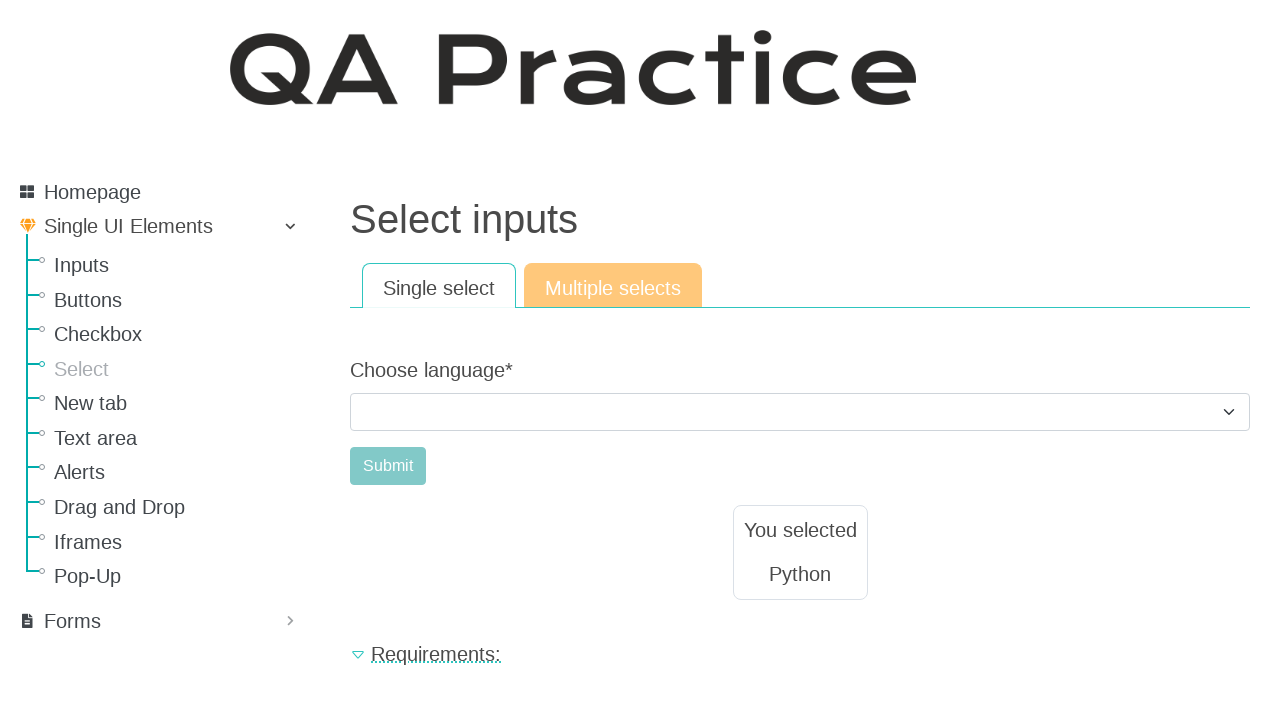

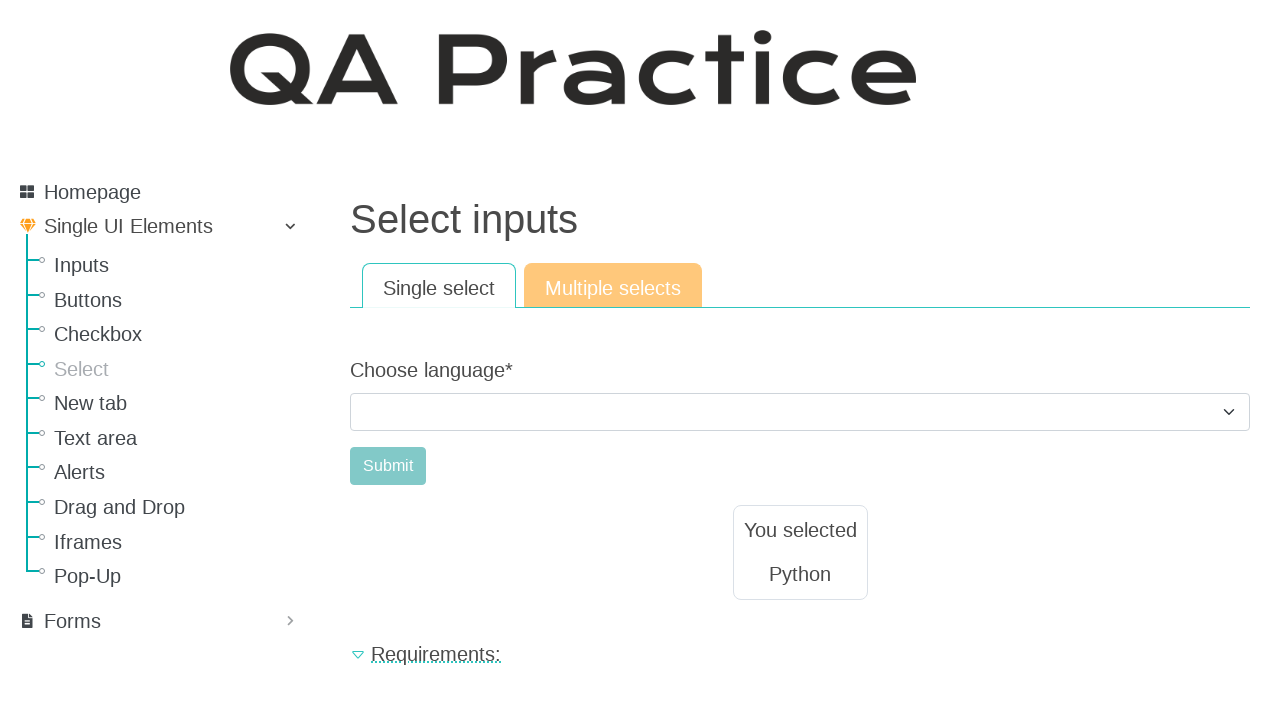